Tests drag and drop functionality on jQueryUI's draggable demo page by scrolling to the element, switching to an iframe, and dragging an element by a specified offset

Starting URL: https://jqueryui.com/draggable/

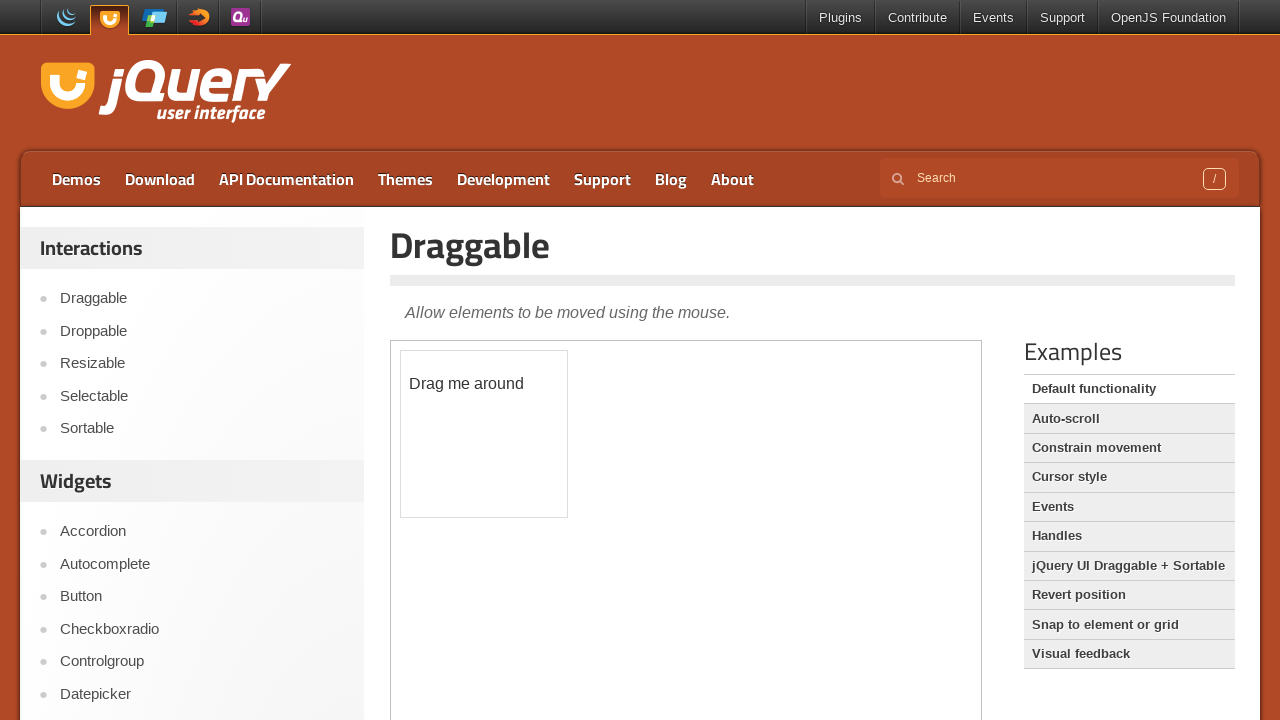

Scrolled down the page by 100 pixels
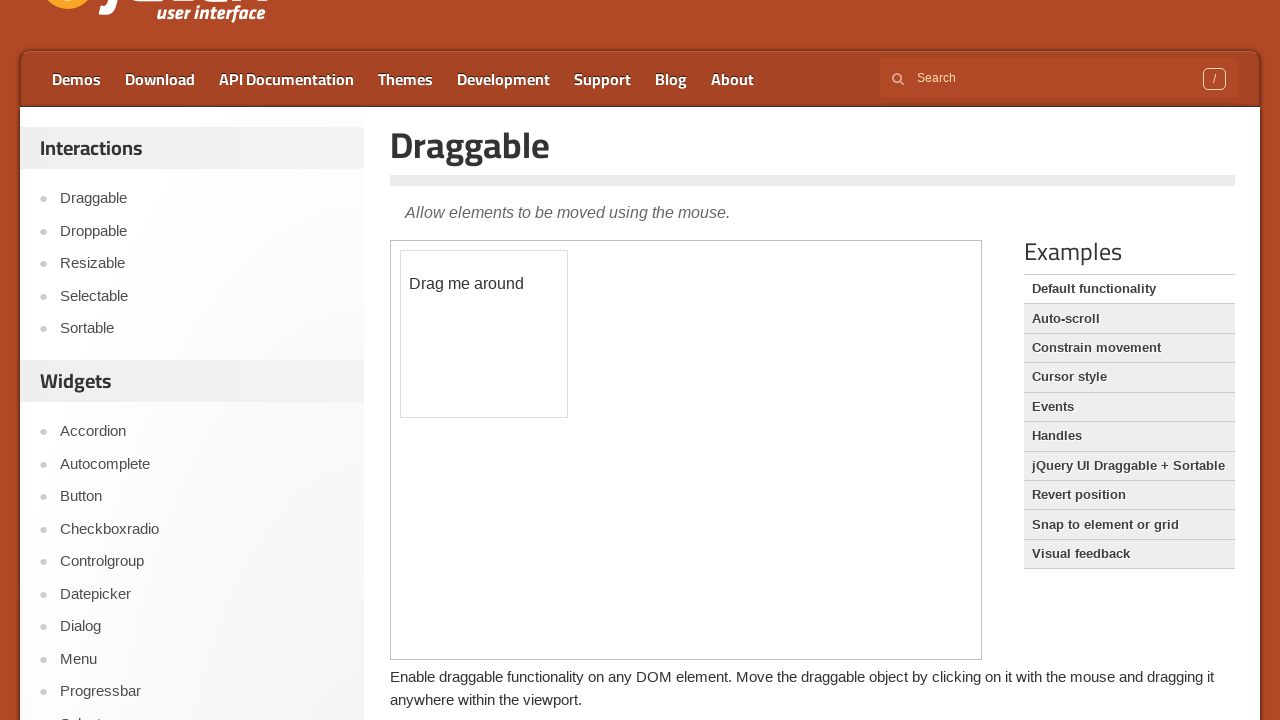

Located the iframe containing the draggable element
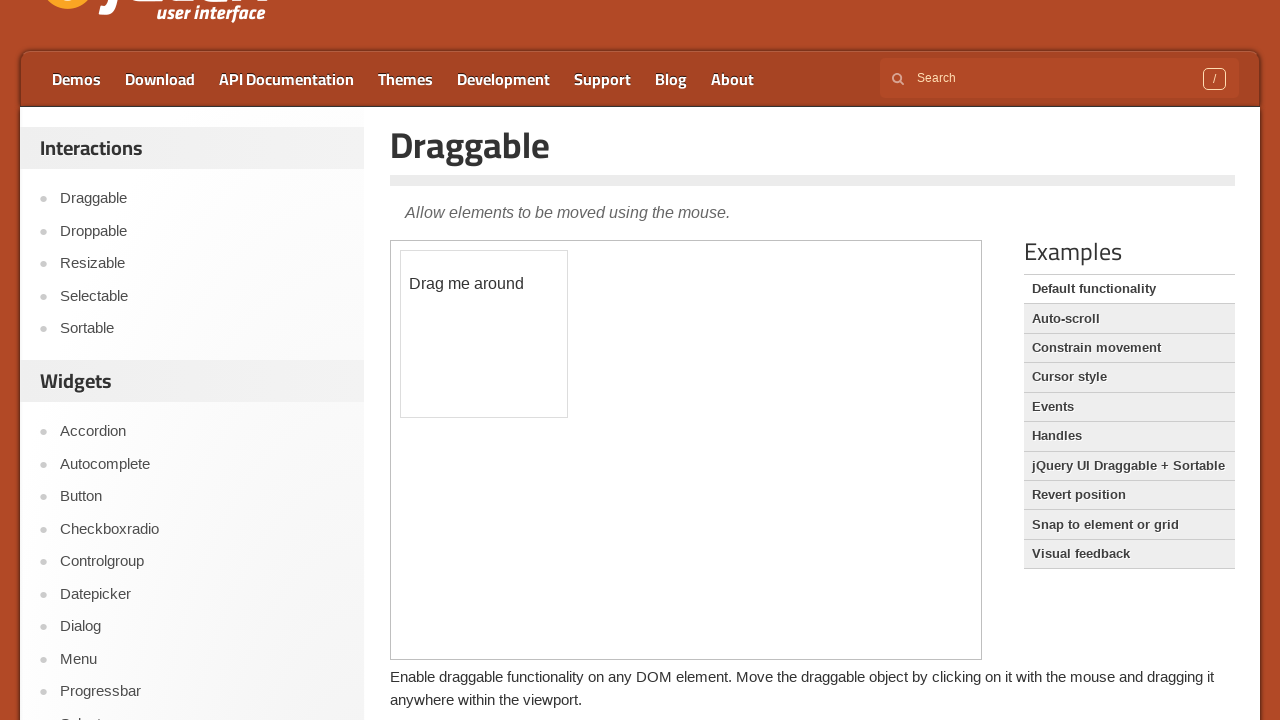

Located the draggable element within the iframe
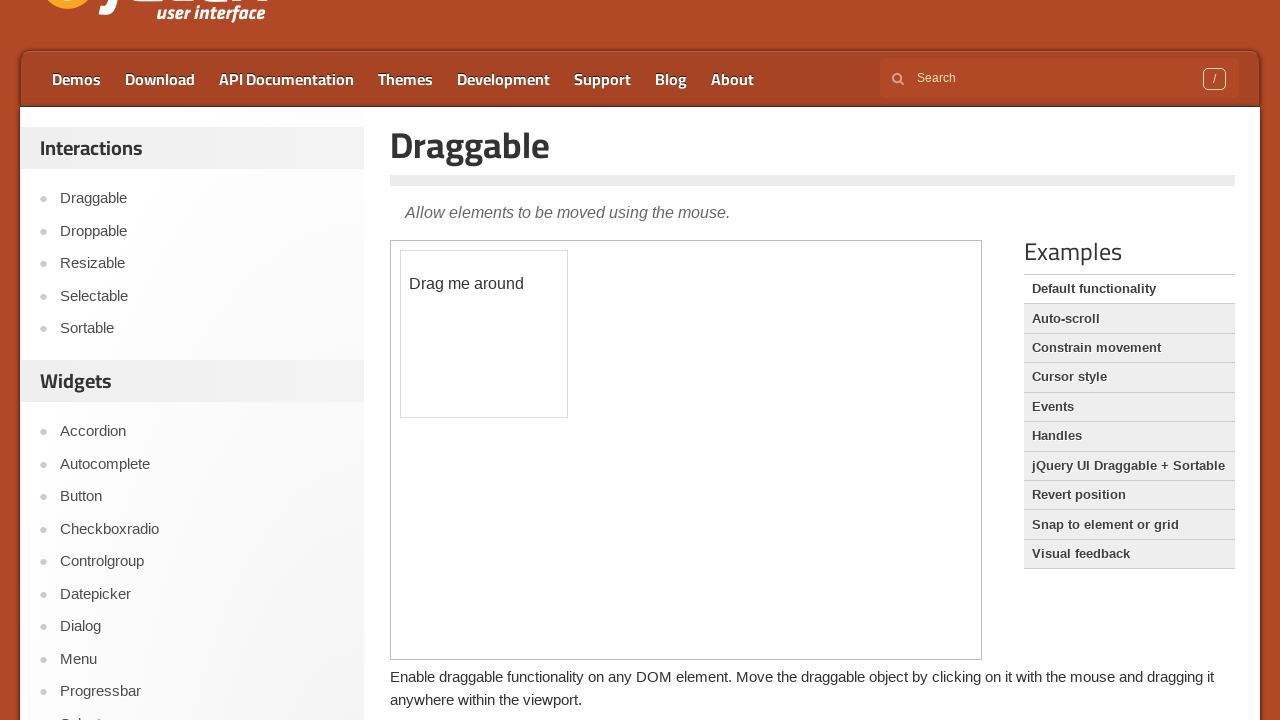

Dragged the element by offset (100, 100) at (501, 351)
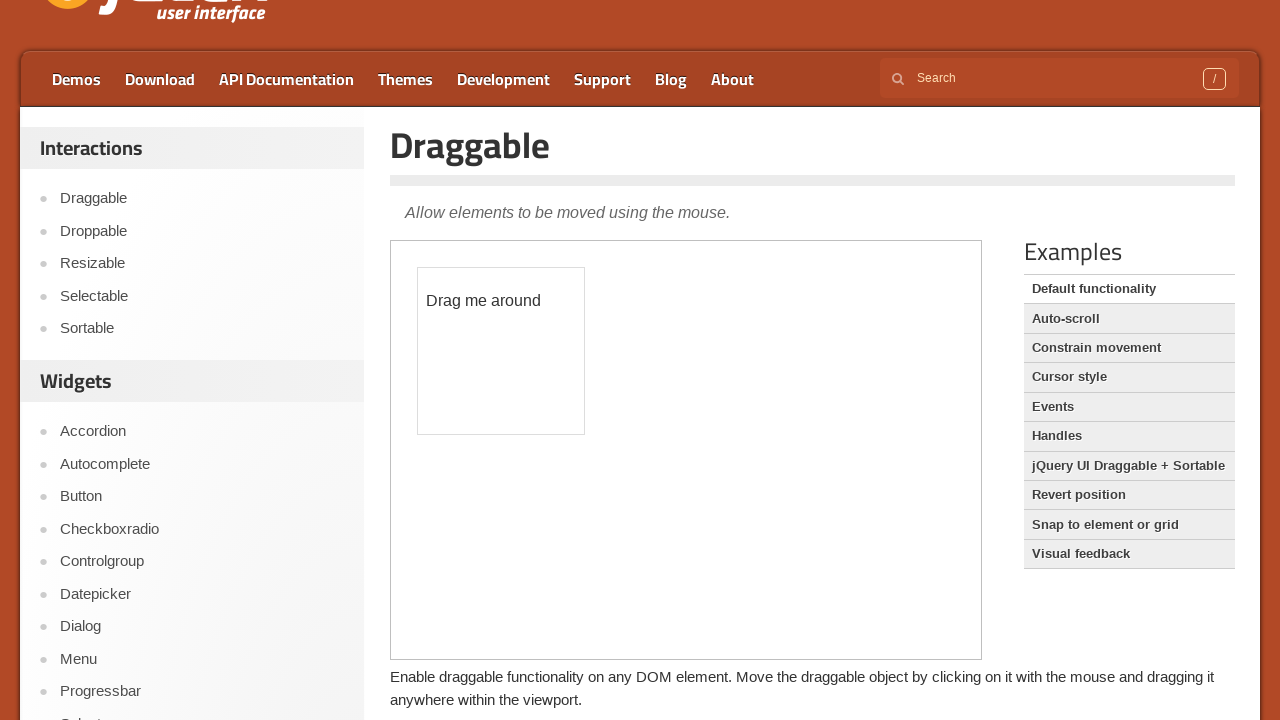

Waited 1 second to observe the drag and drop result
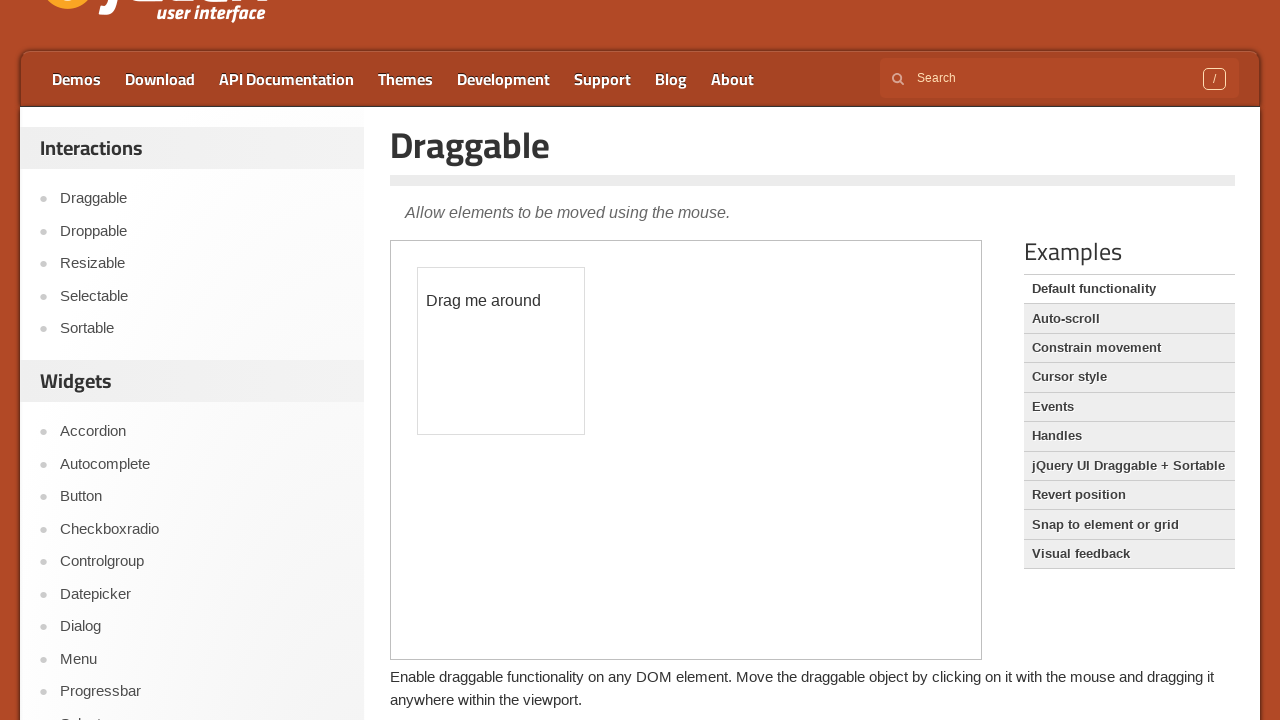

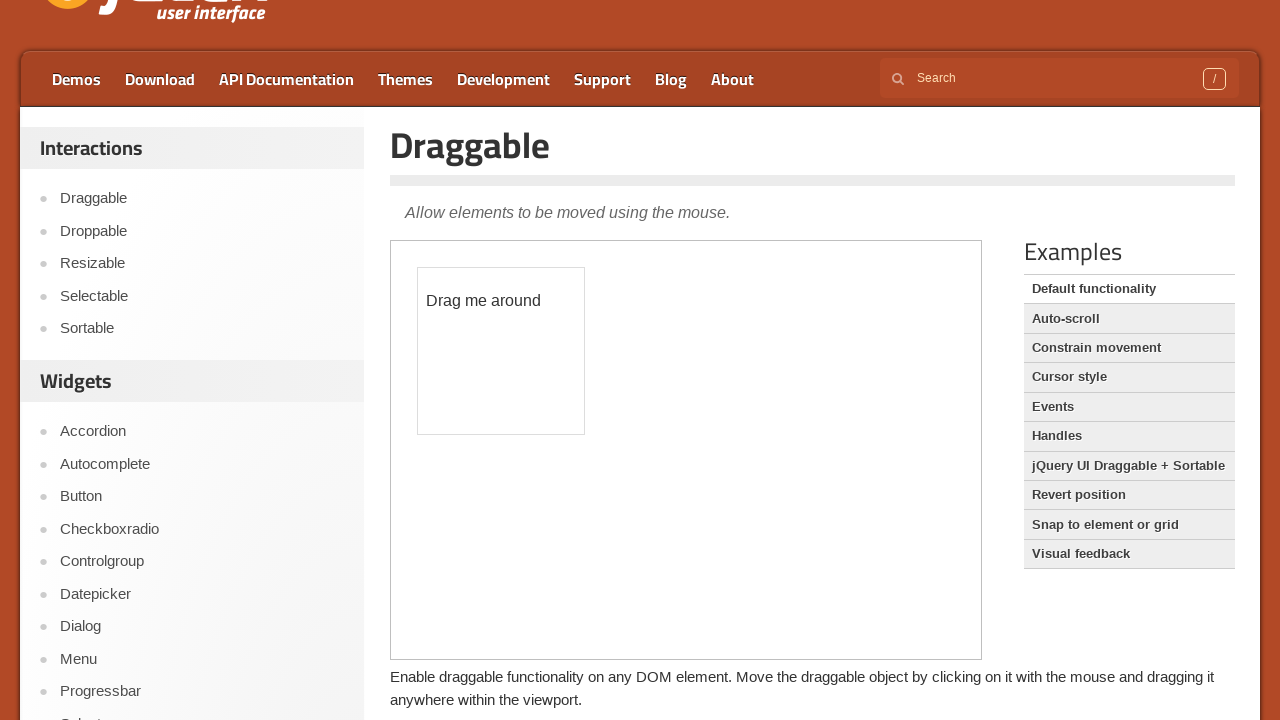